Tests JavaScript prompt dialog handling by clicking a button to trigger a prompt, entering text "VR" into the prompt, and accepting it.

Starting URL: https://www.techlearn.in/code/prompt-dialog-box/

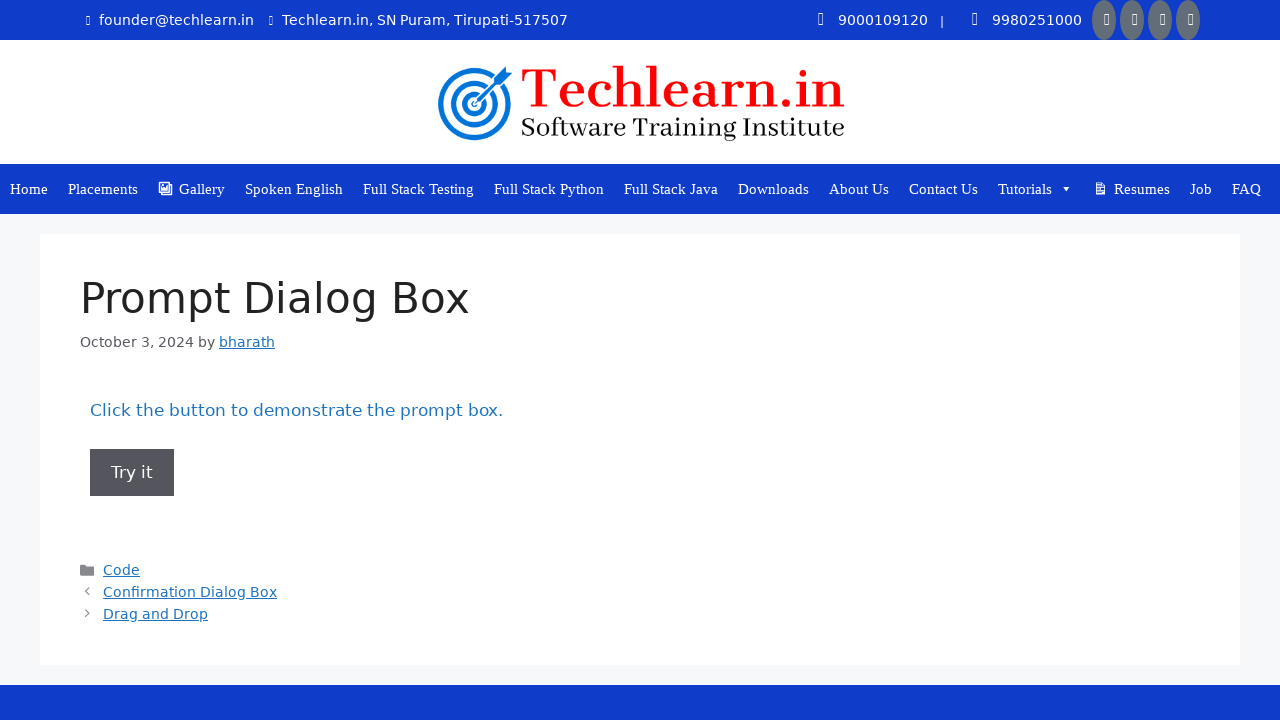

Set up dialog handler to accept prompt with 'VR'
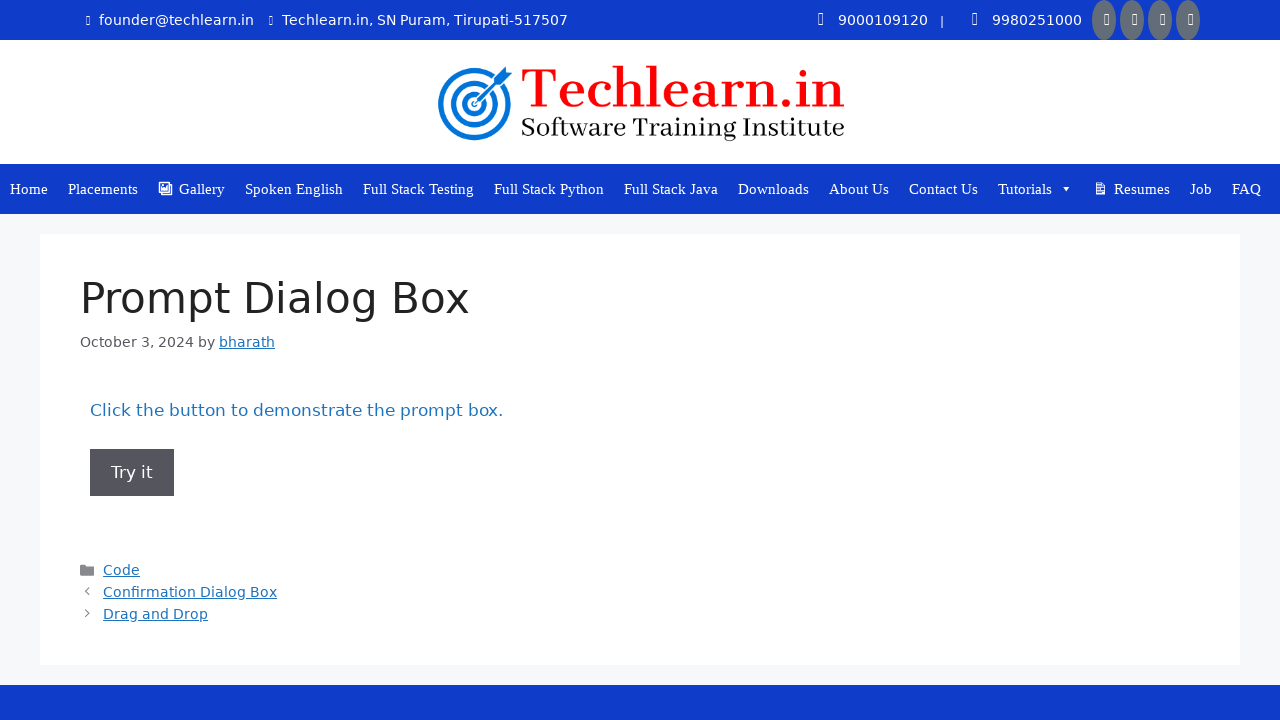

Clicked button to trigger JavaScript prompt dialog at (132, 472) on button[onclick='myFunction()']
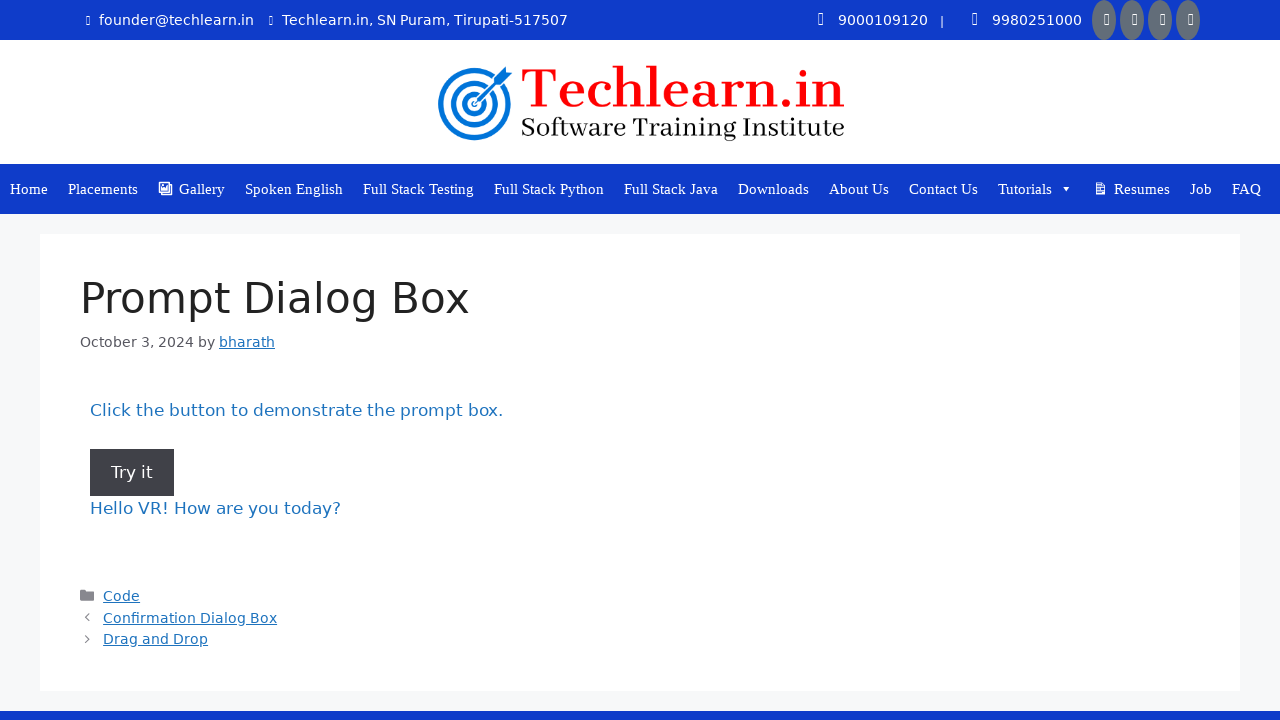

Waited for prompt dialog interaction to complete
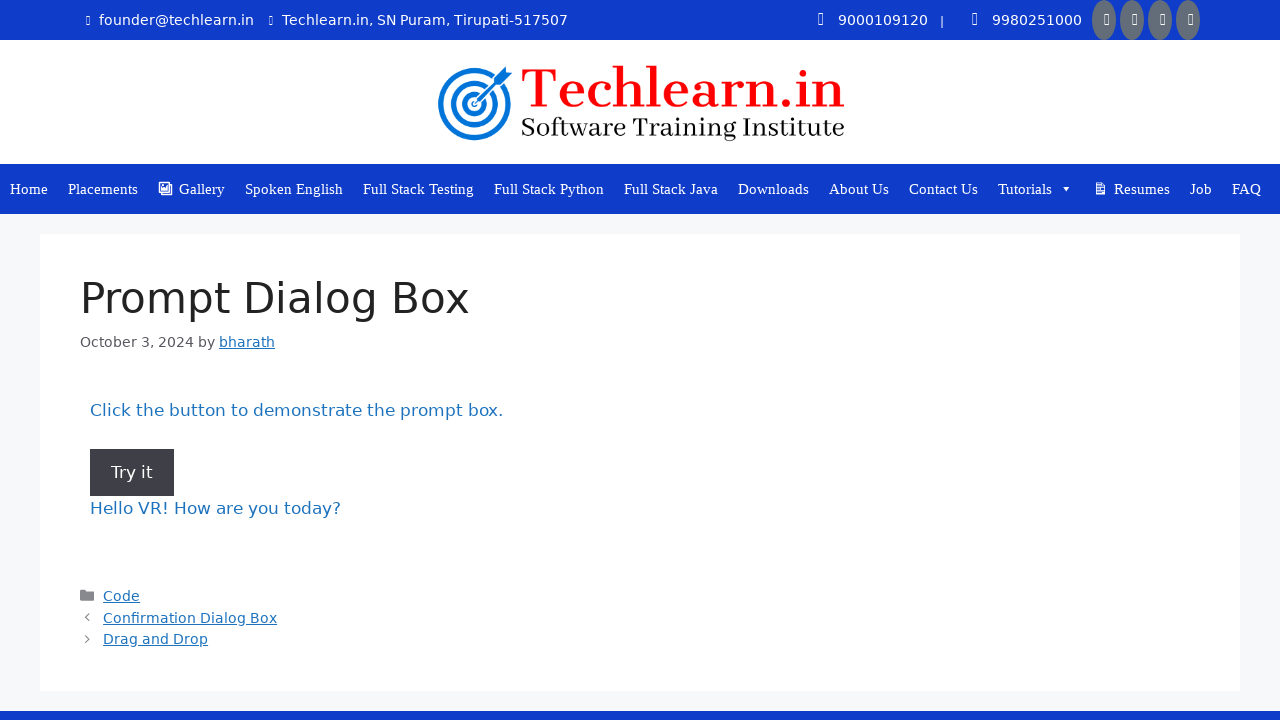

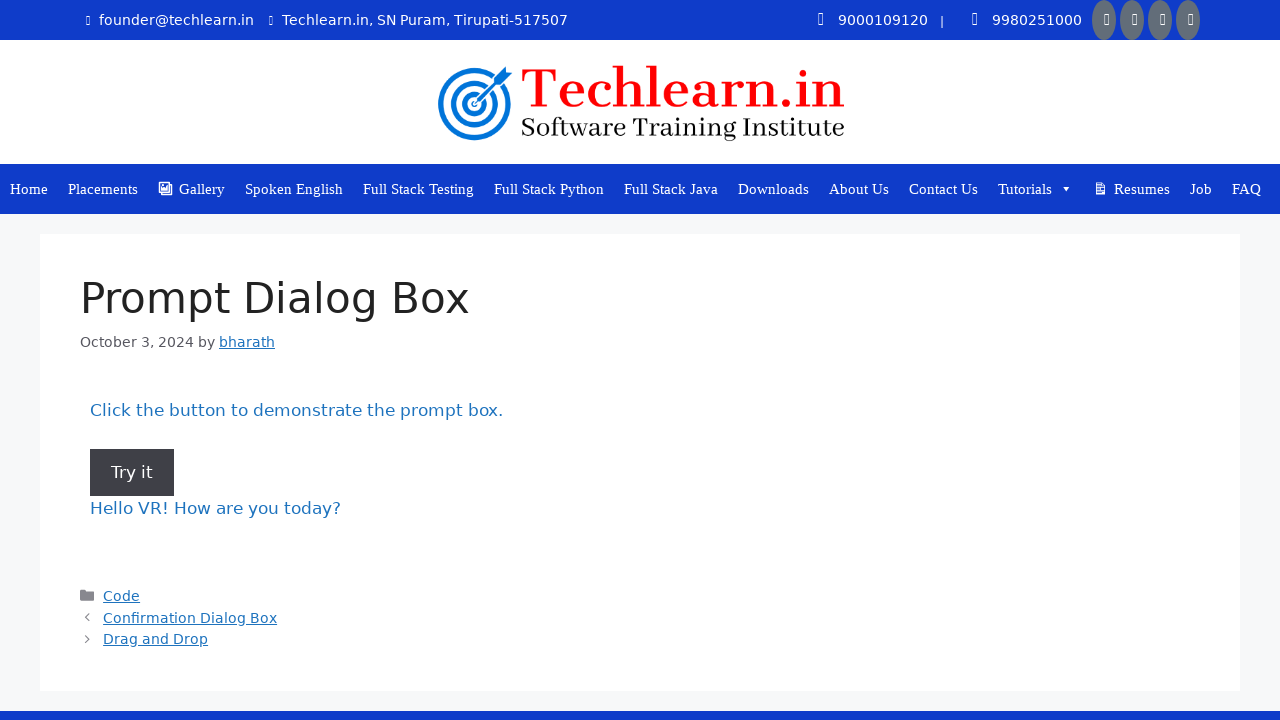